Tests order status check functionality with an invalid order number

Starting URL: https://qa-scooter.praktikum-services.ru

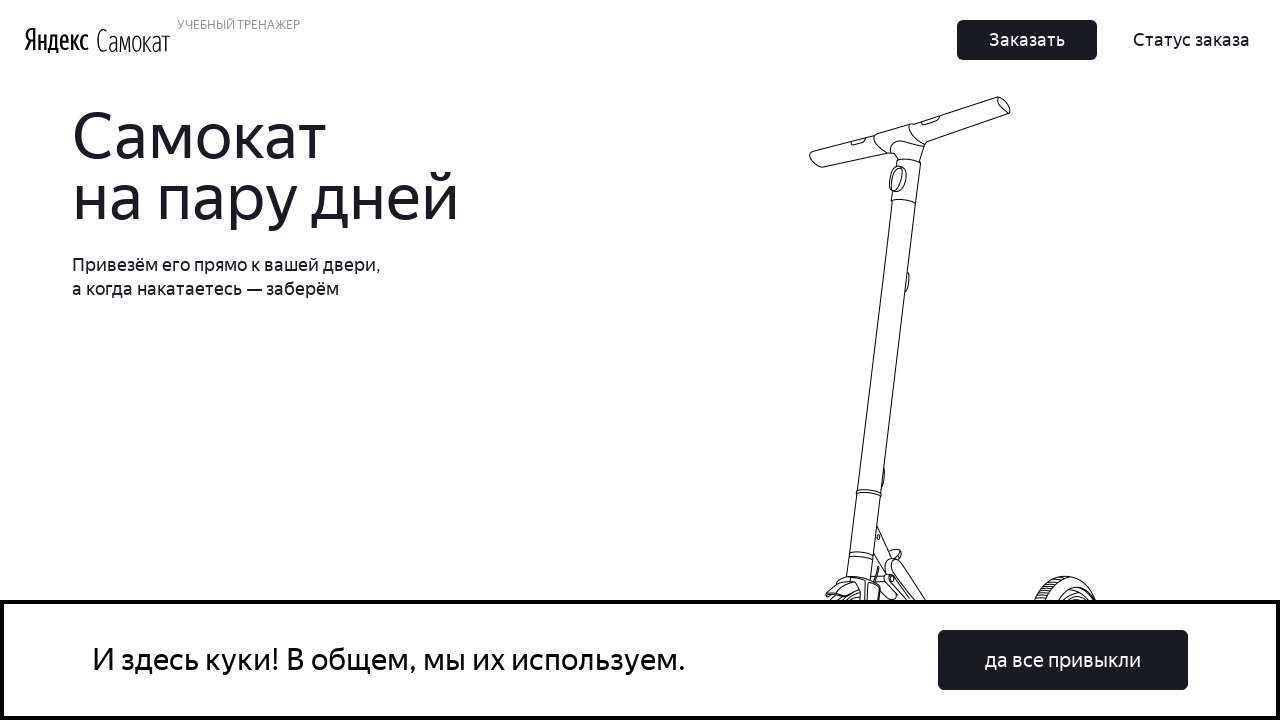

Clicked on order status button at (1192, 40) on button:has-text('Статус заказа'), .Header_Link__1TAG7
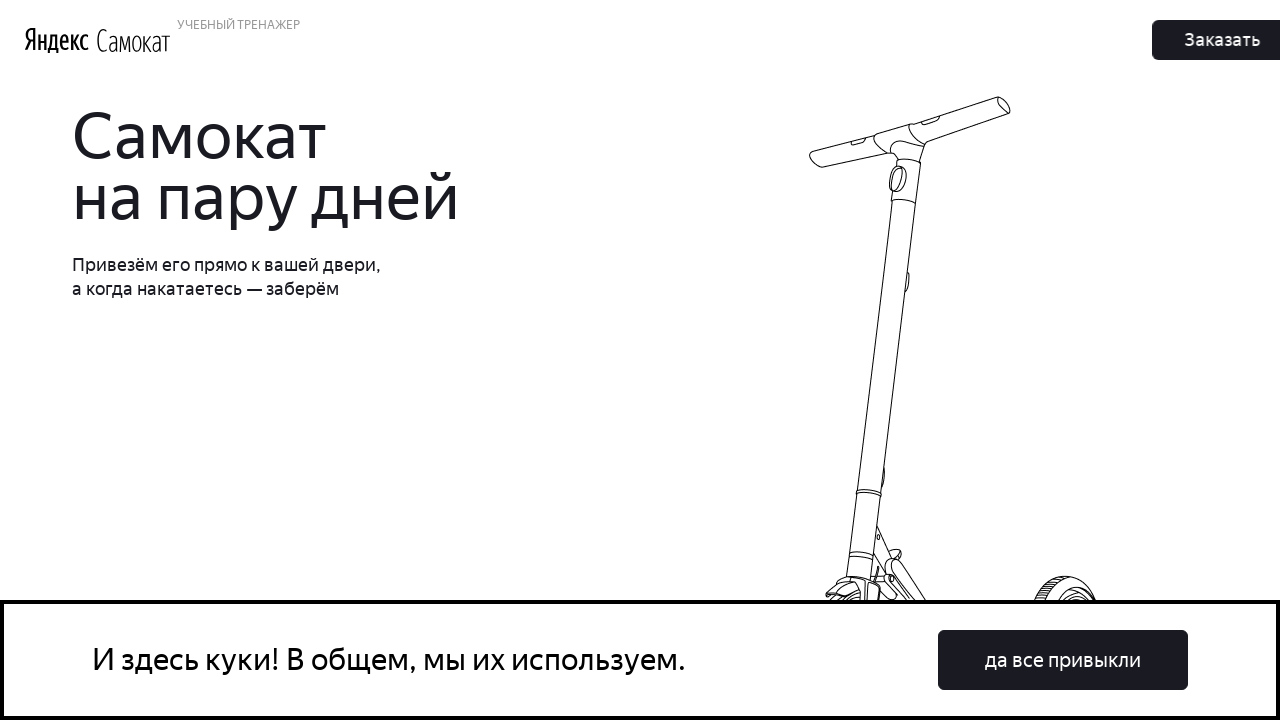

Filled order number field with invalid order number '111911' on input[placeholder*='Введите номер заказа'], input[type='text']
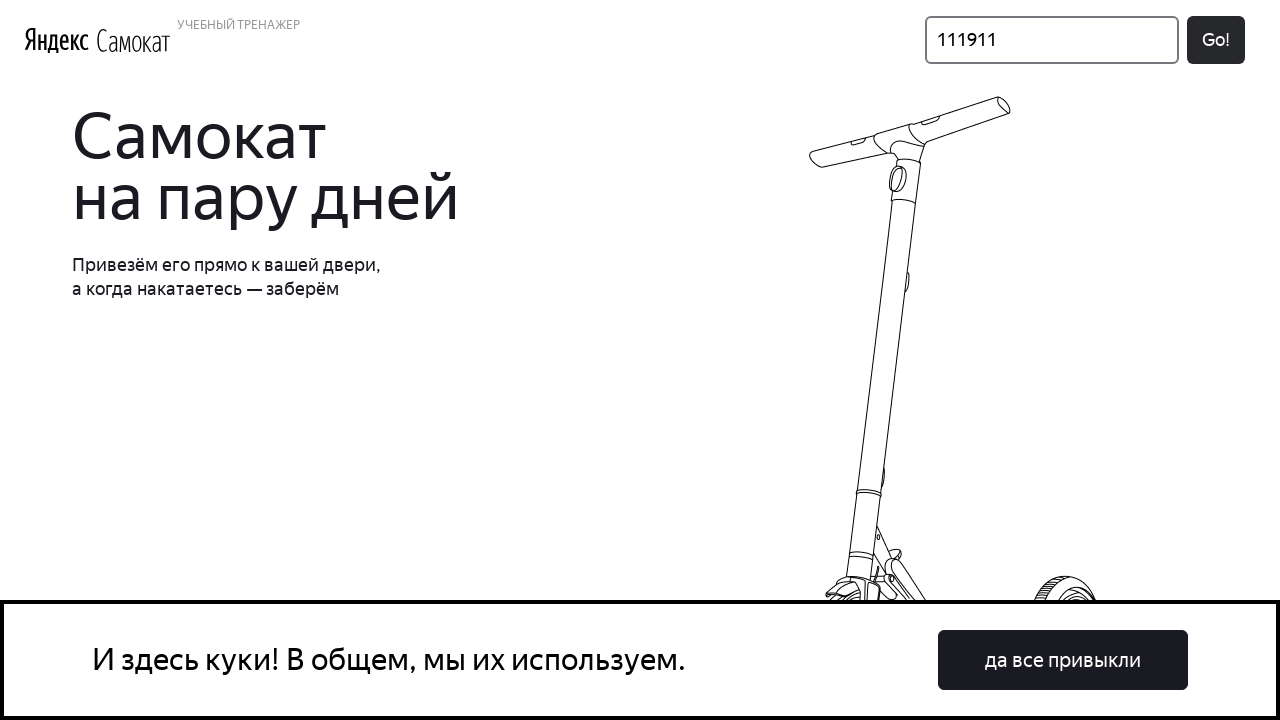

Clicked Go button to search for order at (1216, 40) on button:has-text('Go!'), button[type='submit']
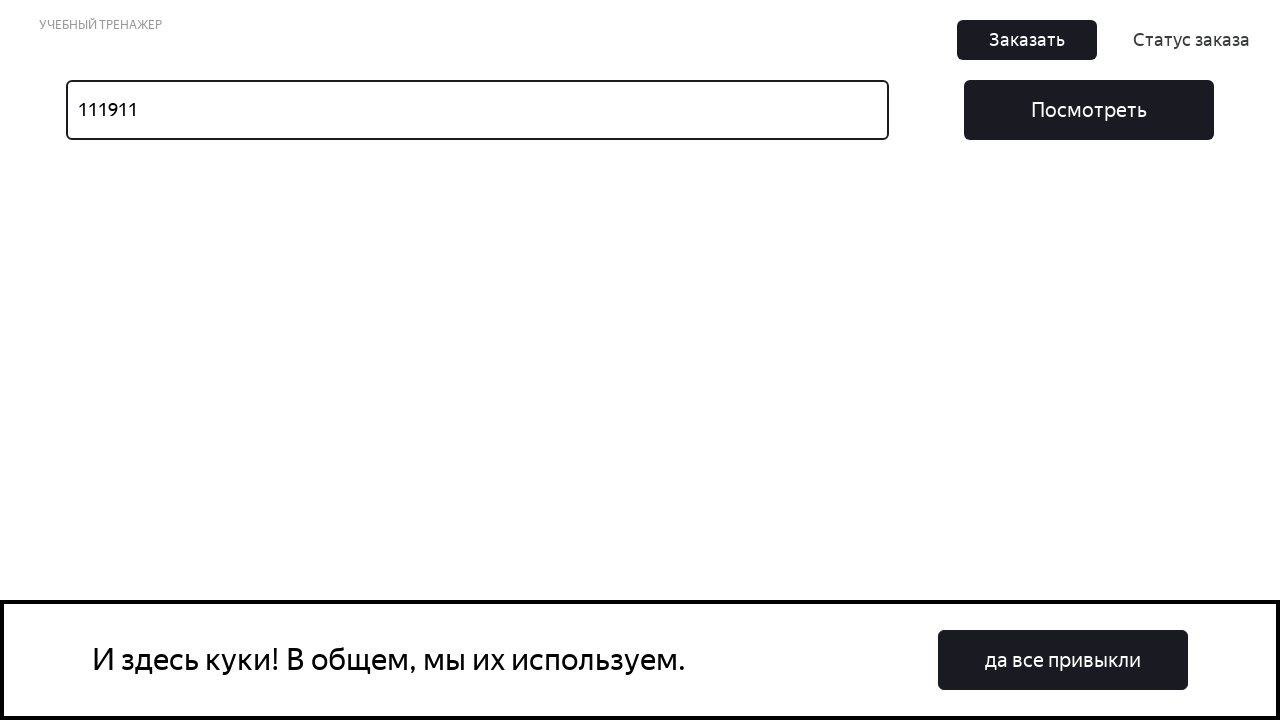

Verified error message appeared for invalid order number
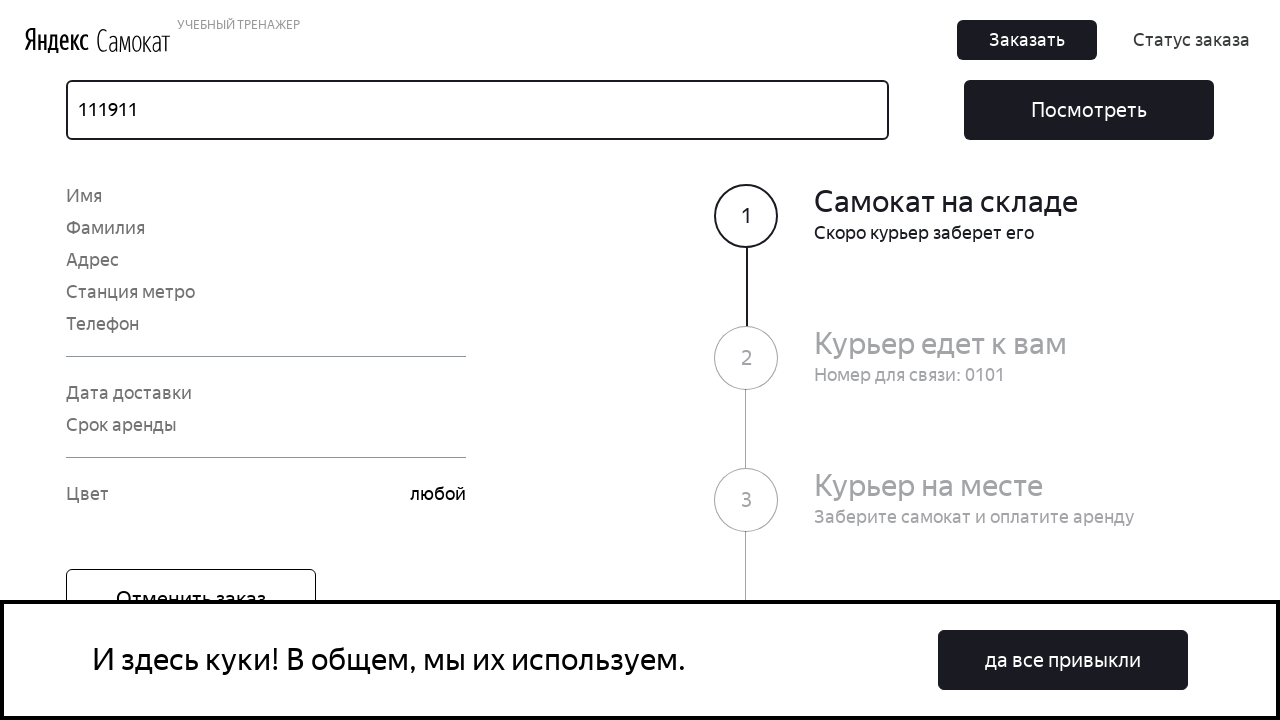

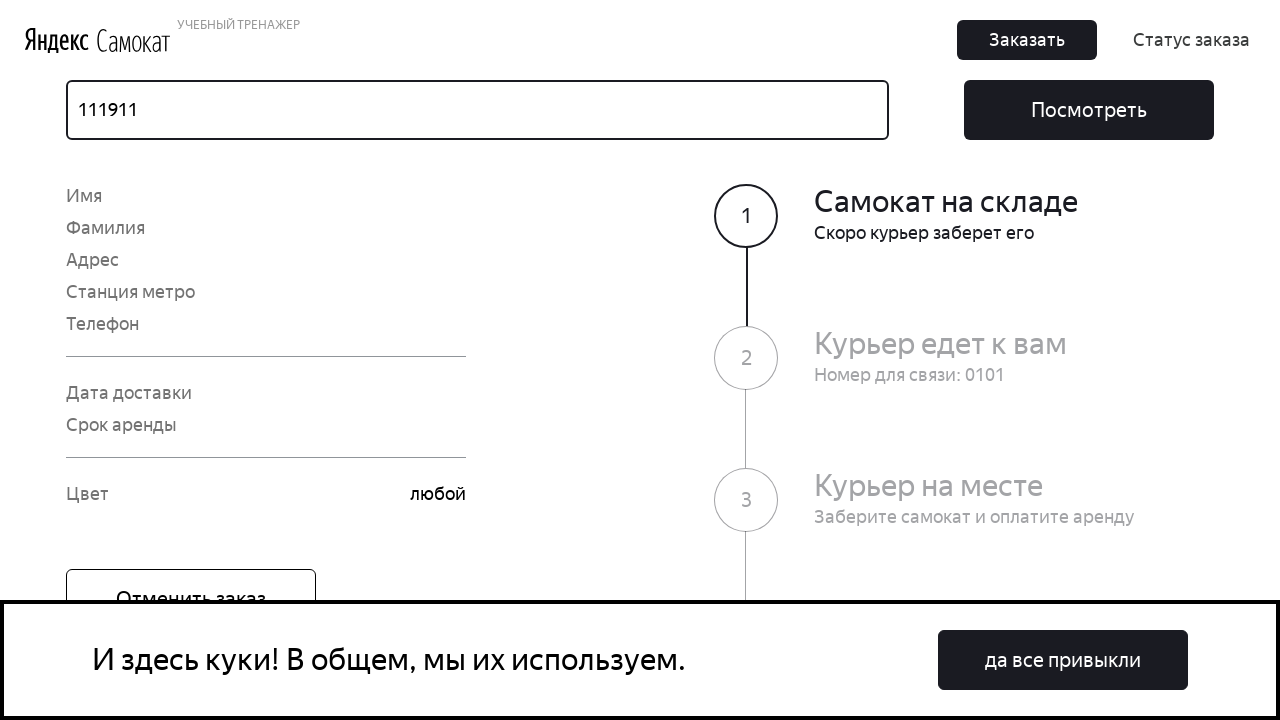